Tests a collapseable panel by clicking to expand it, then clicks an "about" link and verifies navigation to the about page

Starting URL: https://eviltester.github.io/synchole/collapseable.html

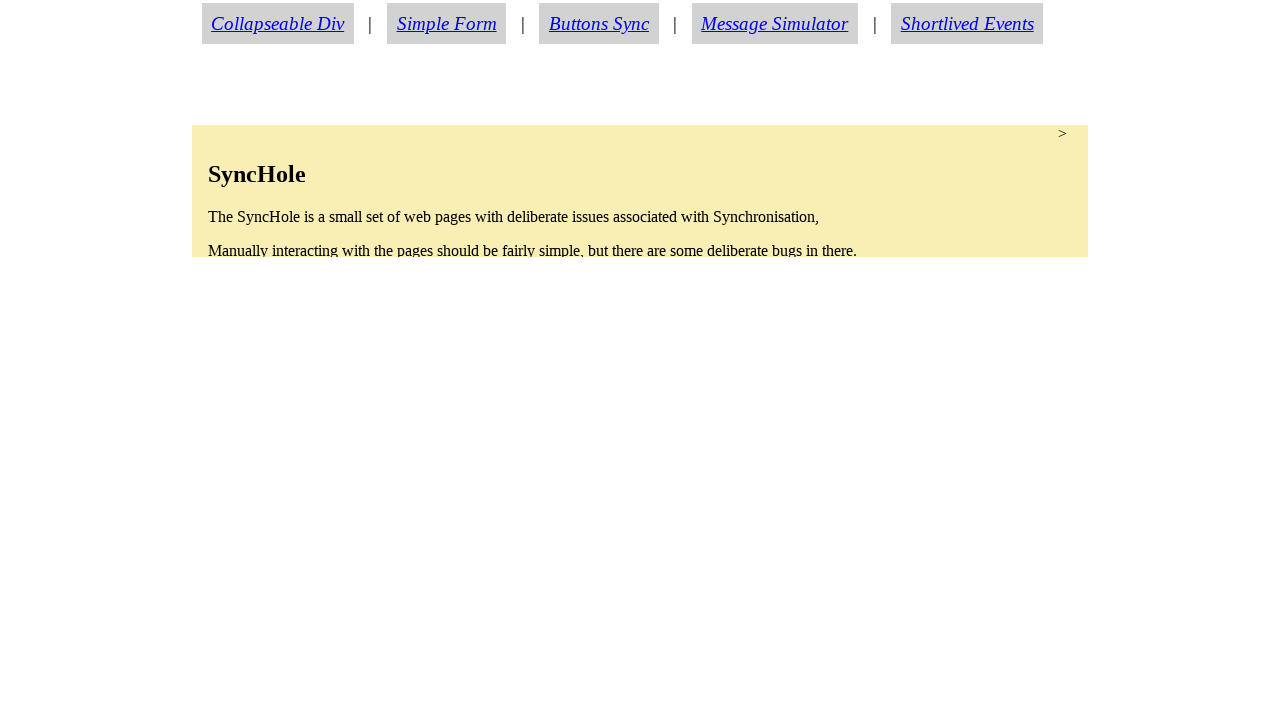

Navigated to collapseable panel test page
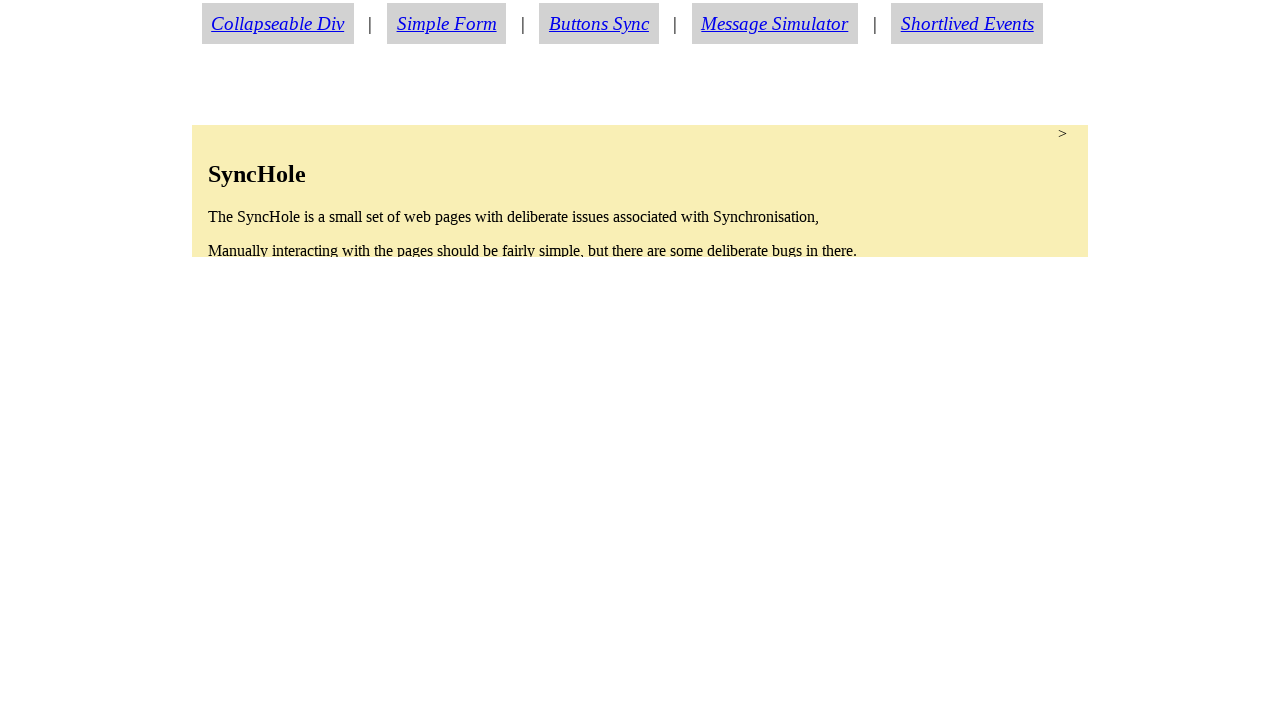

Clicked collapseable section to expand it at (640, 191) on section.condense
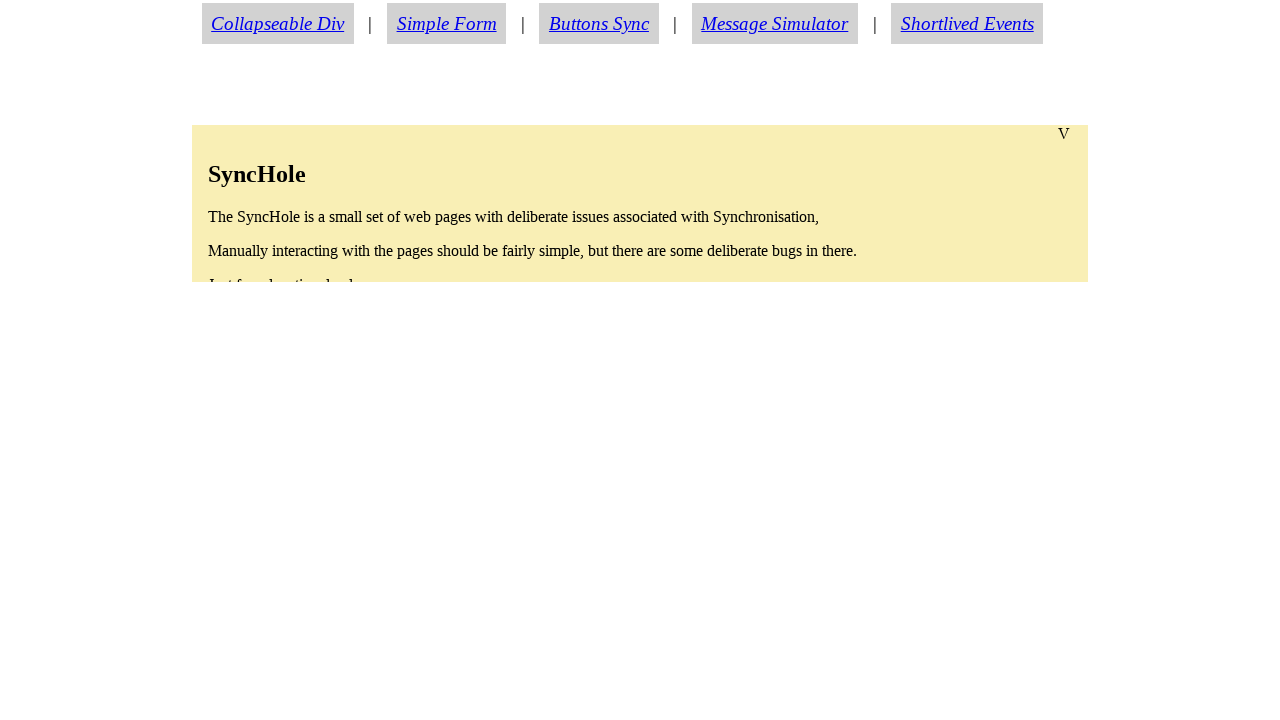

About link became visible
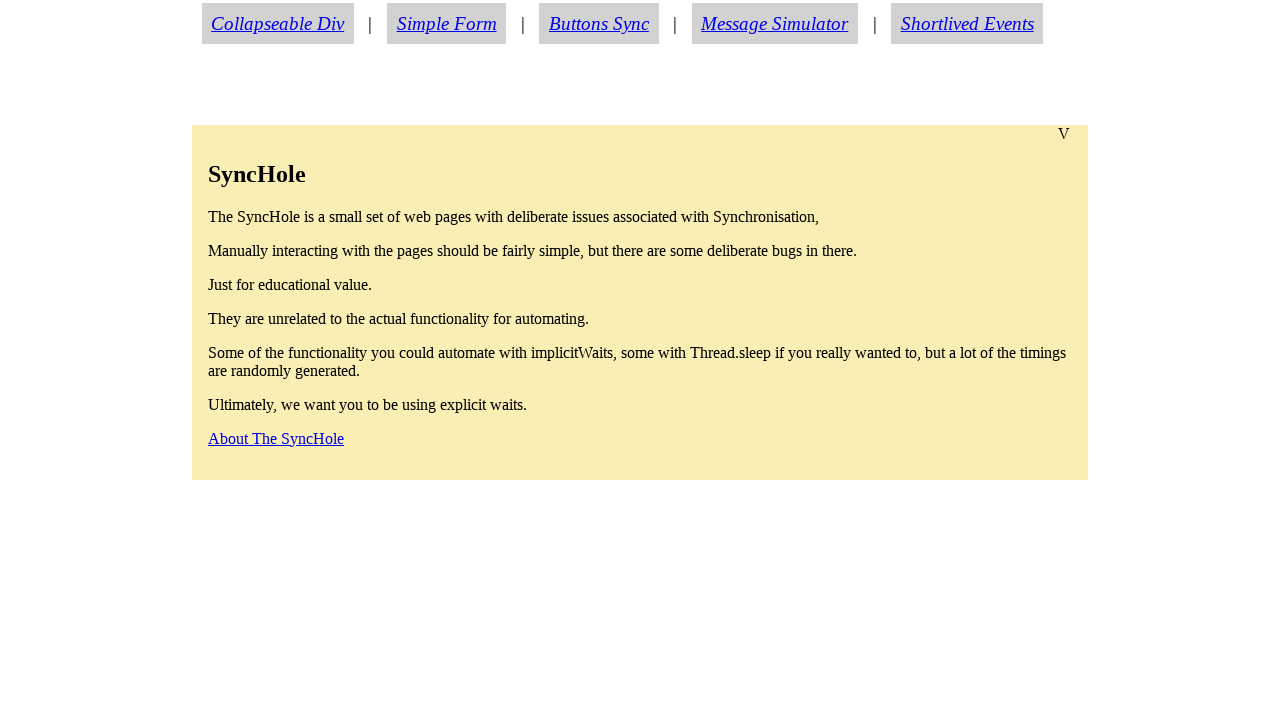

Clicked about link at (276, 438) on a#aboutlink
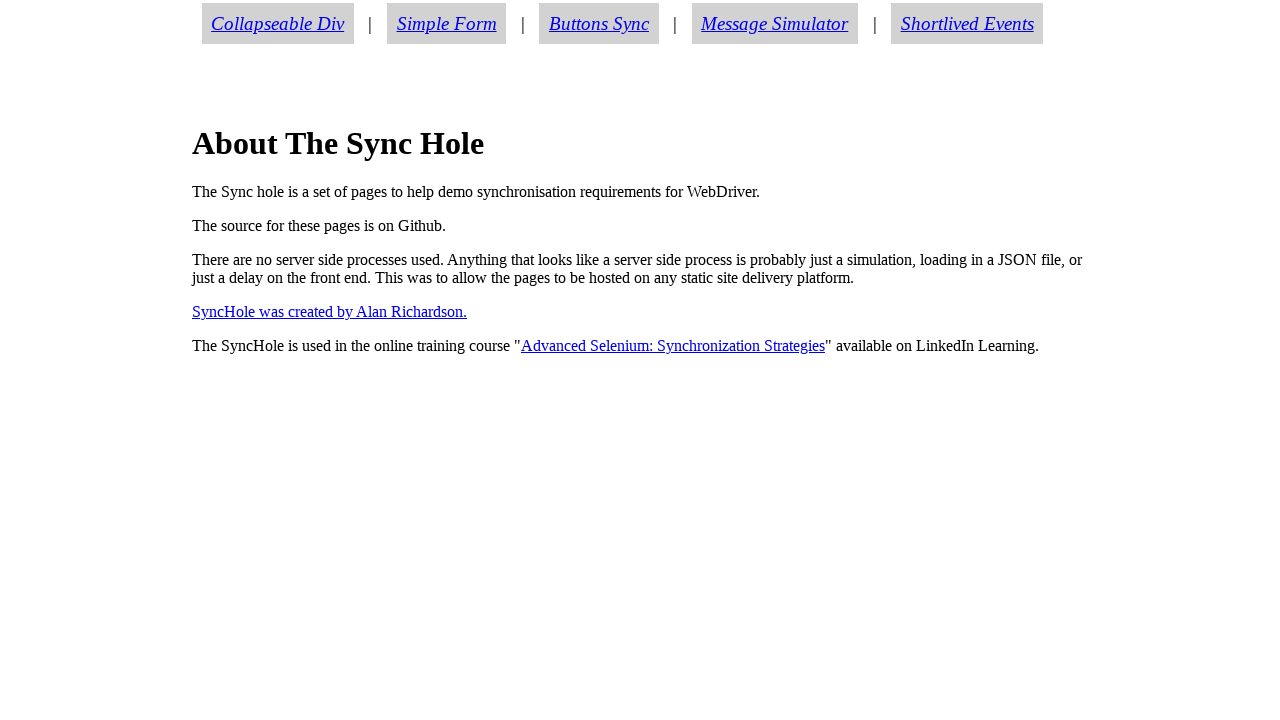

Navigated to about page and verified heading 'About The Sync Hole' is present
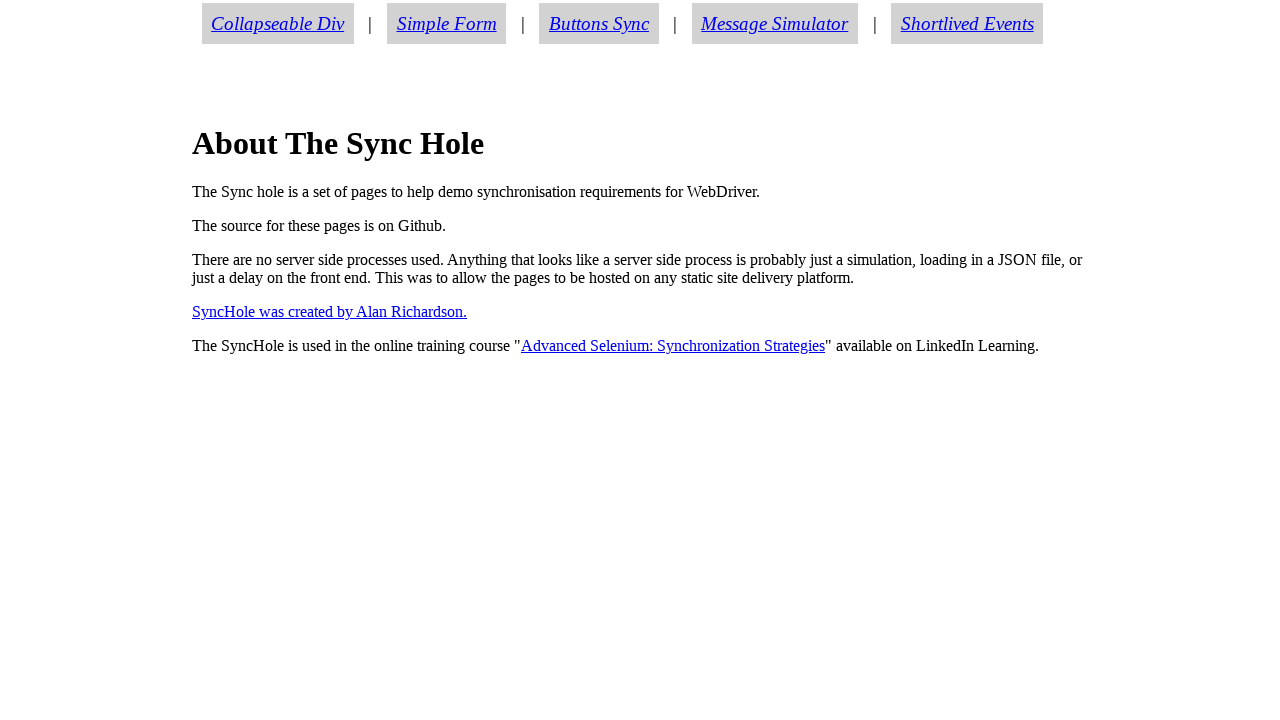

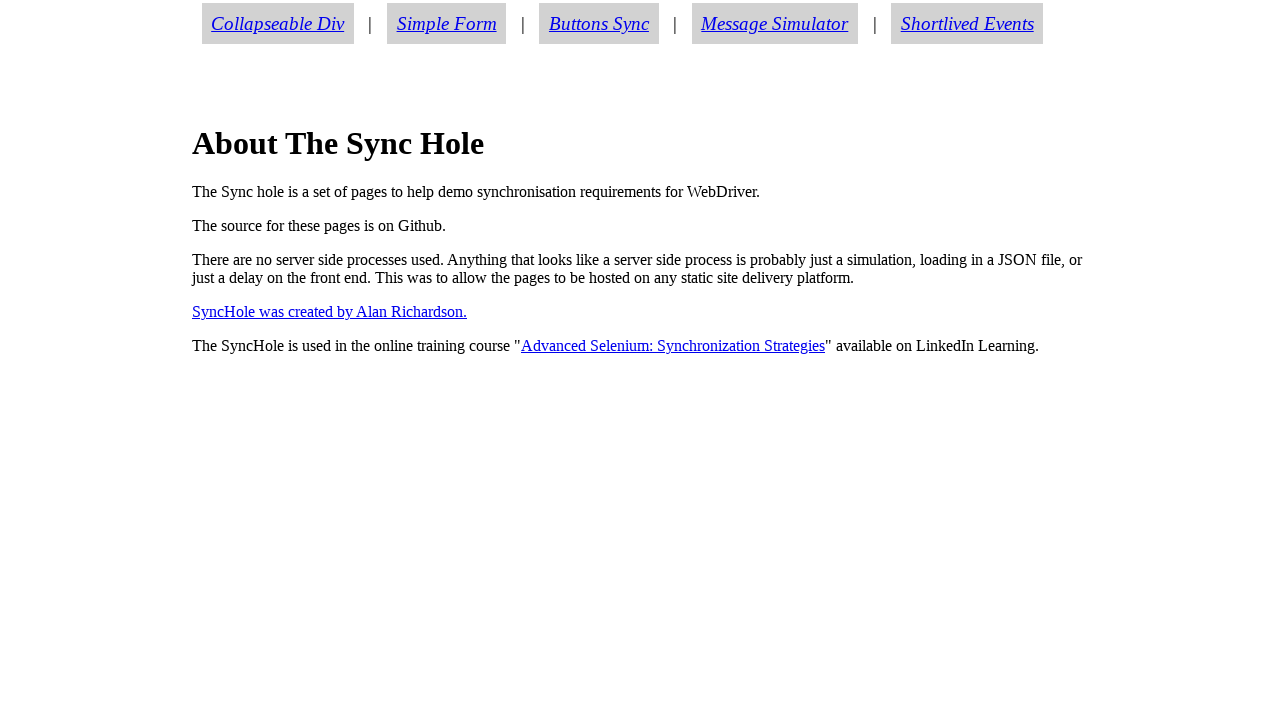